Tests drag and drop functionality on the jQuery UI droppable demo page by dragging an element and dropping it onto a target area within an iframe

Starting URL: https://jqueryui.com/droppable/

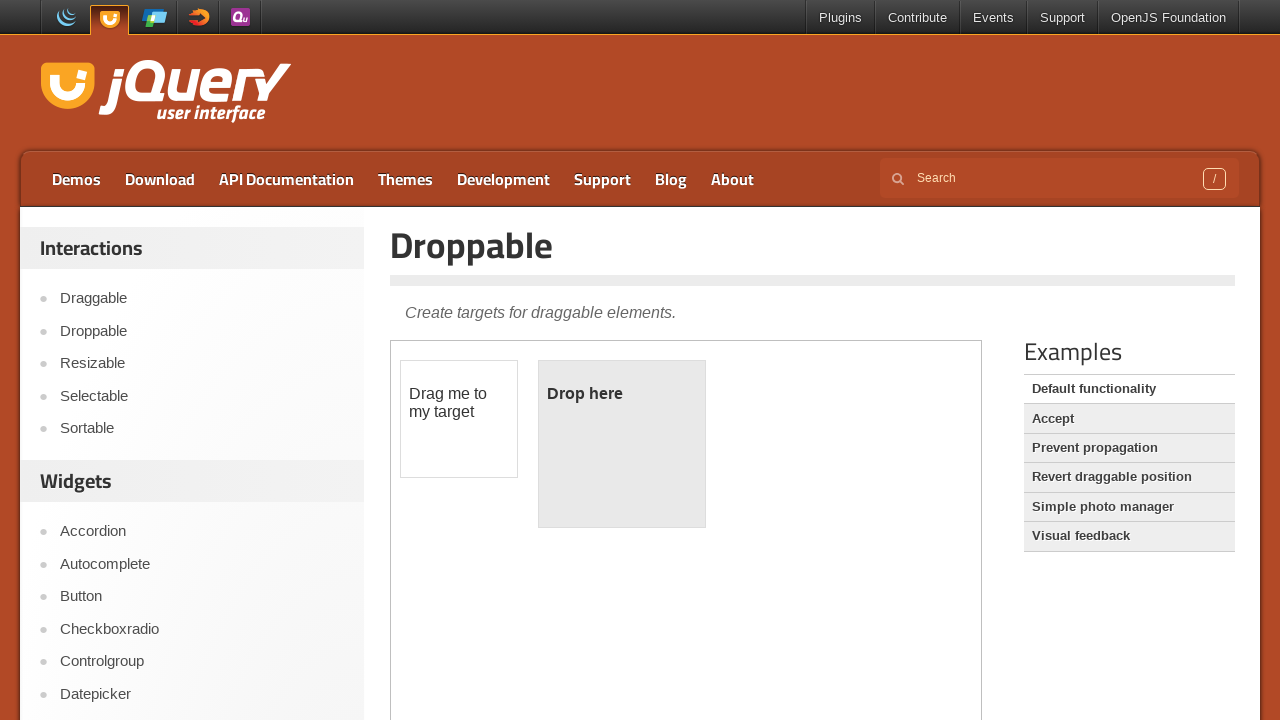

Located iframe with demo-frame class containing drag and drop elements
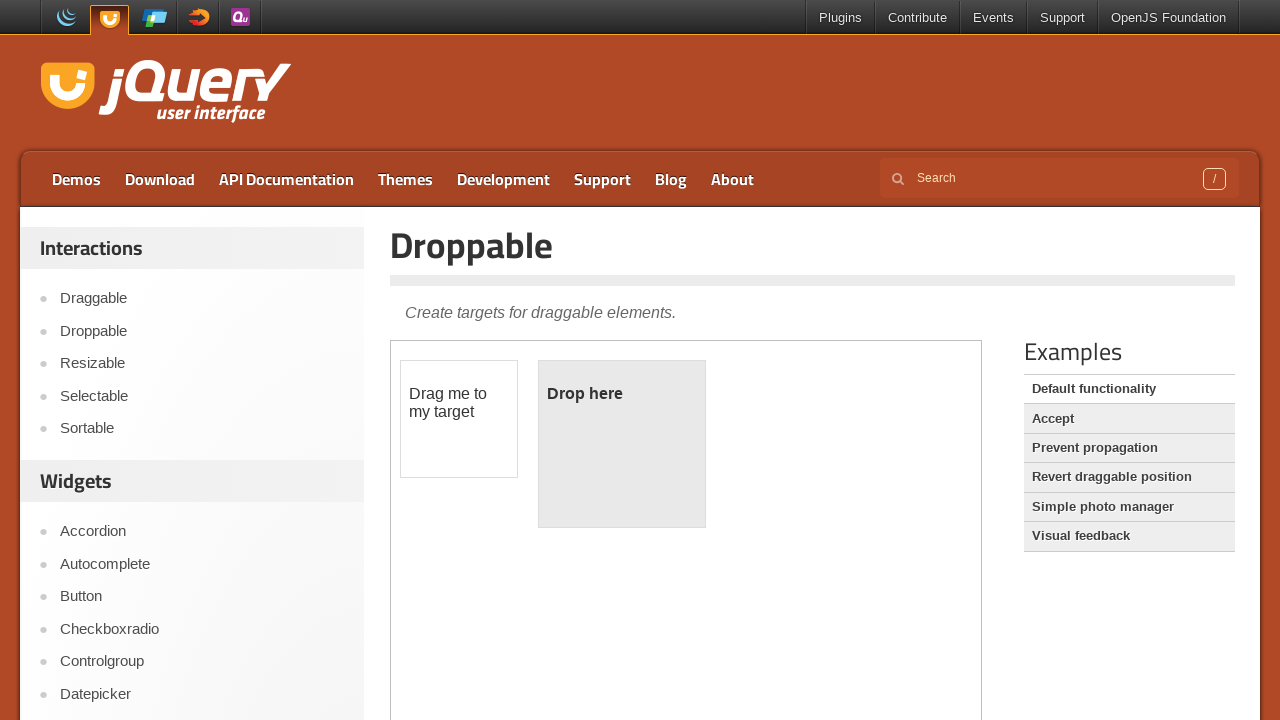

Located draggable element with id 'draggable' within iframe
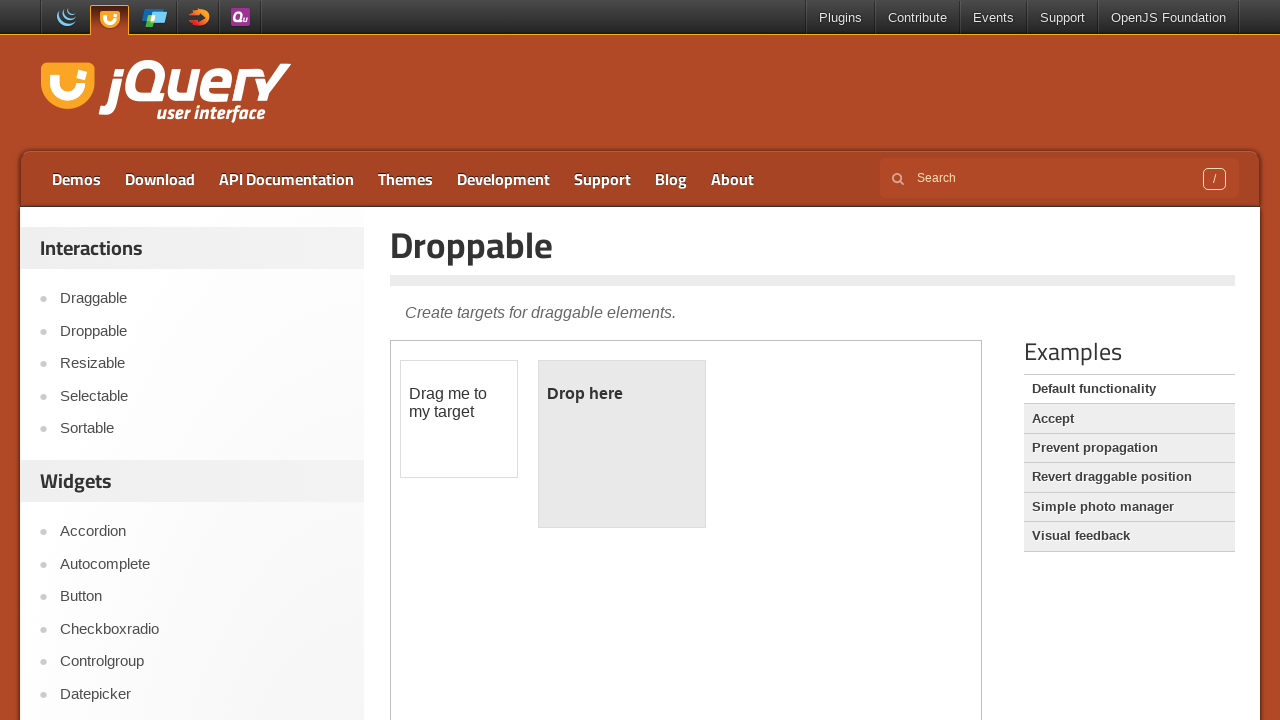

Located droppable element with id 'droppable' within iframe
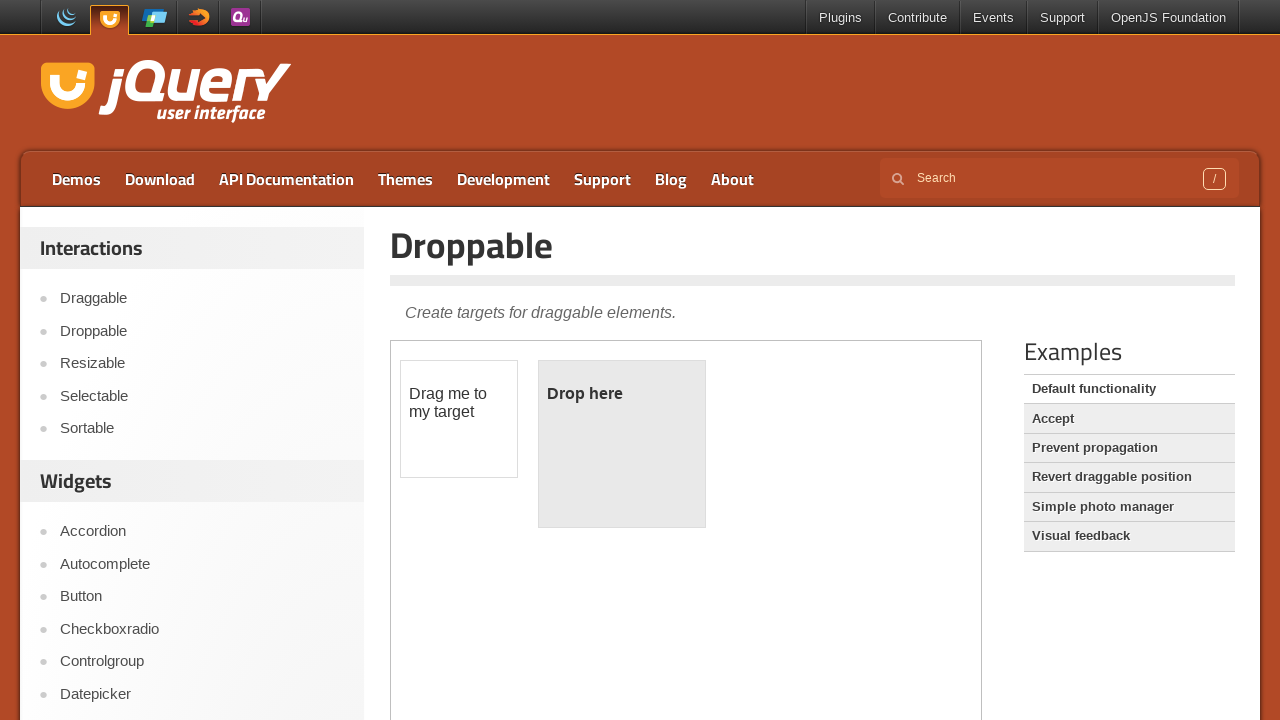

Dragged the draggable element onto the droppable target area at (622, 444)
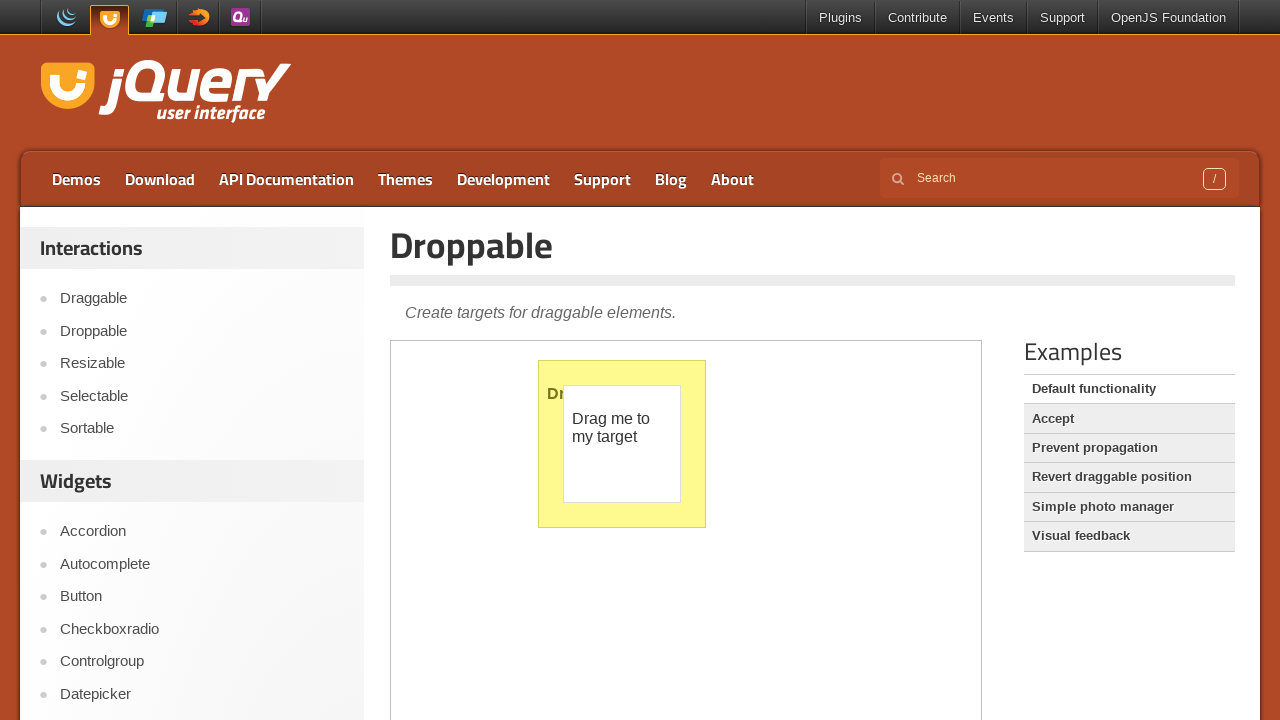

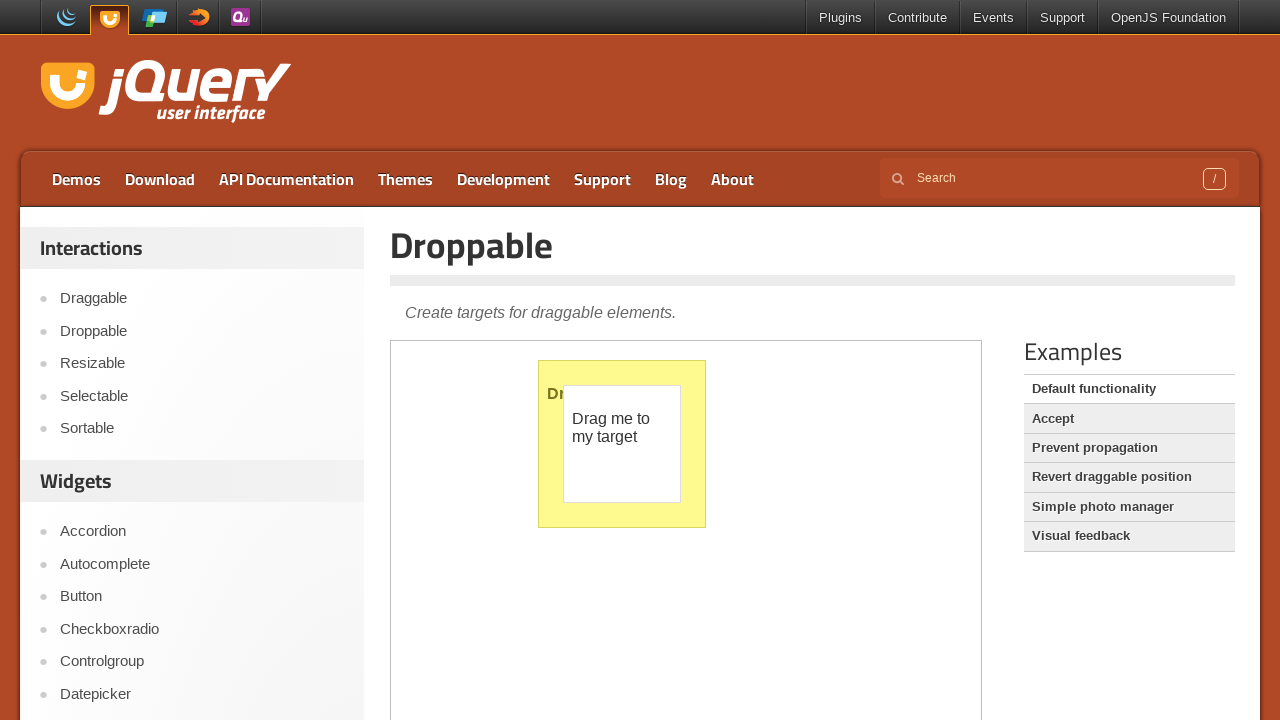